Tests drag and drop functionality by dragging a box element using mouse movements to a new position

Starting URL: https://letcode.in/draggable

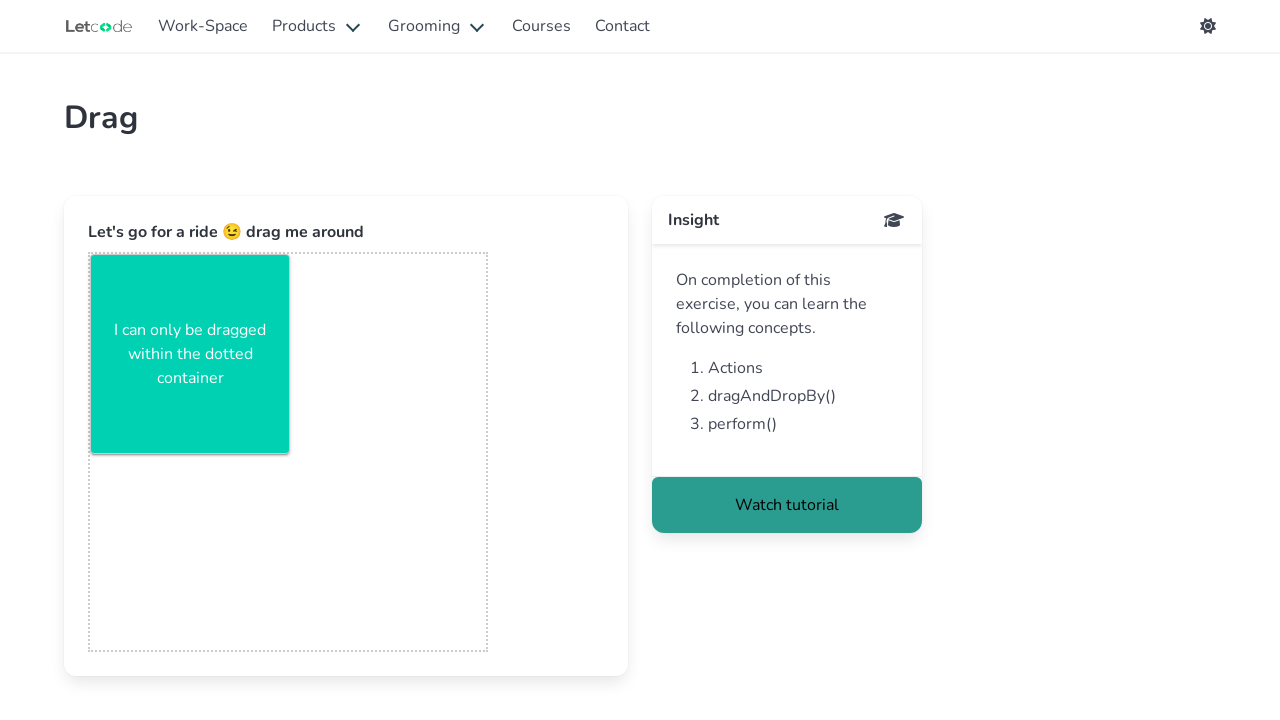

Retrieved bounding box of draggable element
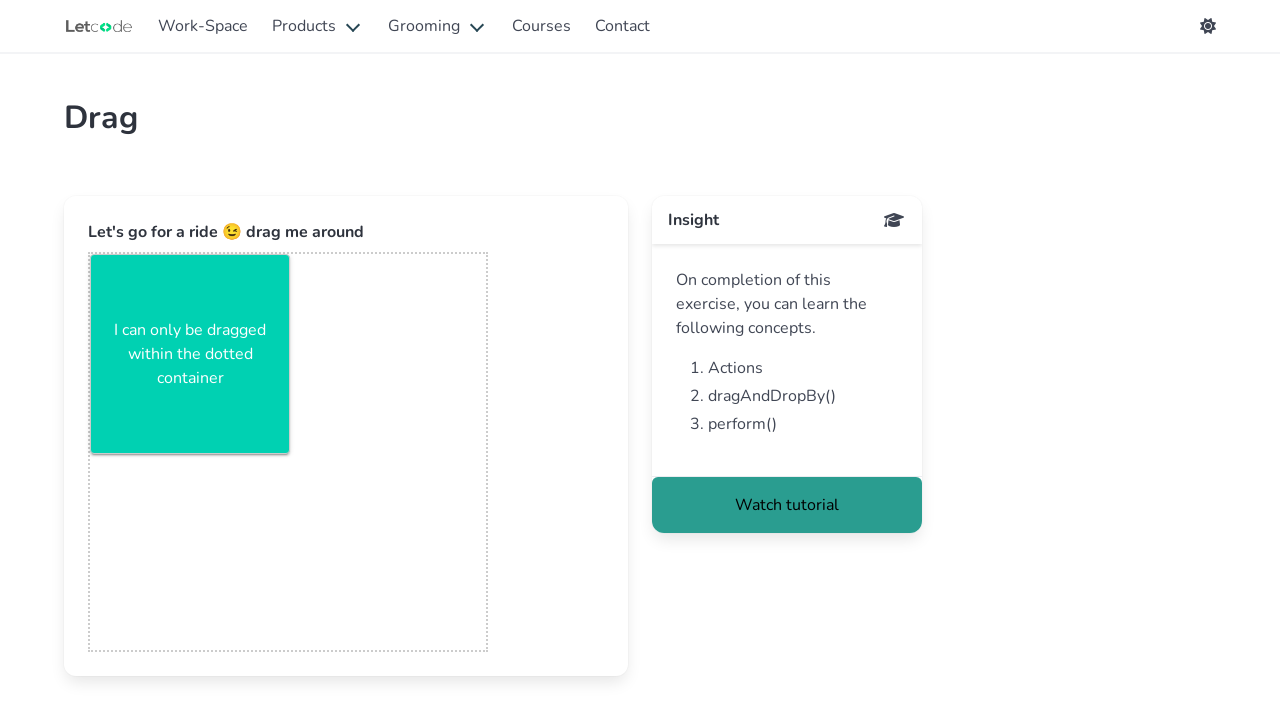

Calculated center position of draggable element
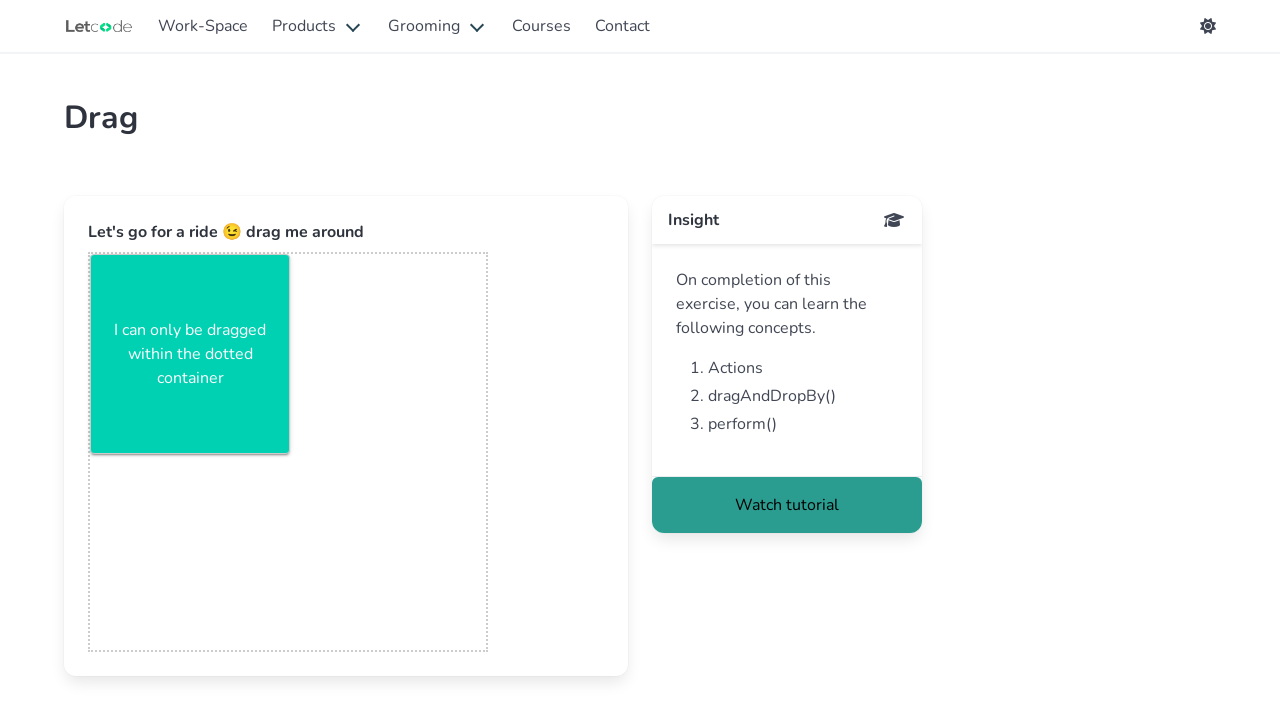

Moved mouse to center of draggable element at (190, 354)
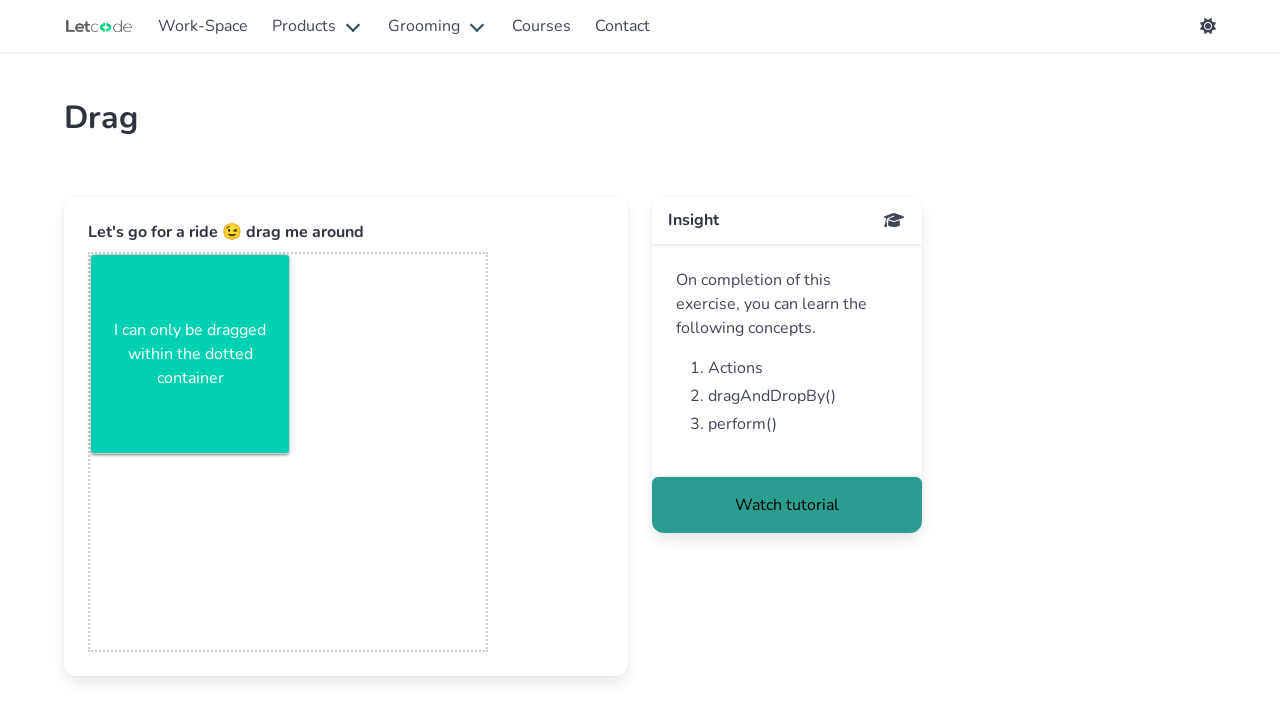

Pressed mouse button down to initiate drag at (190, 354)
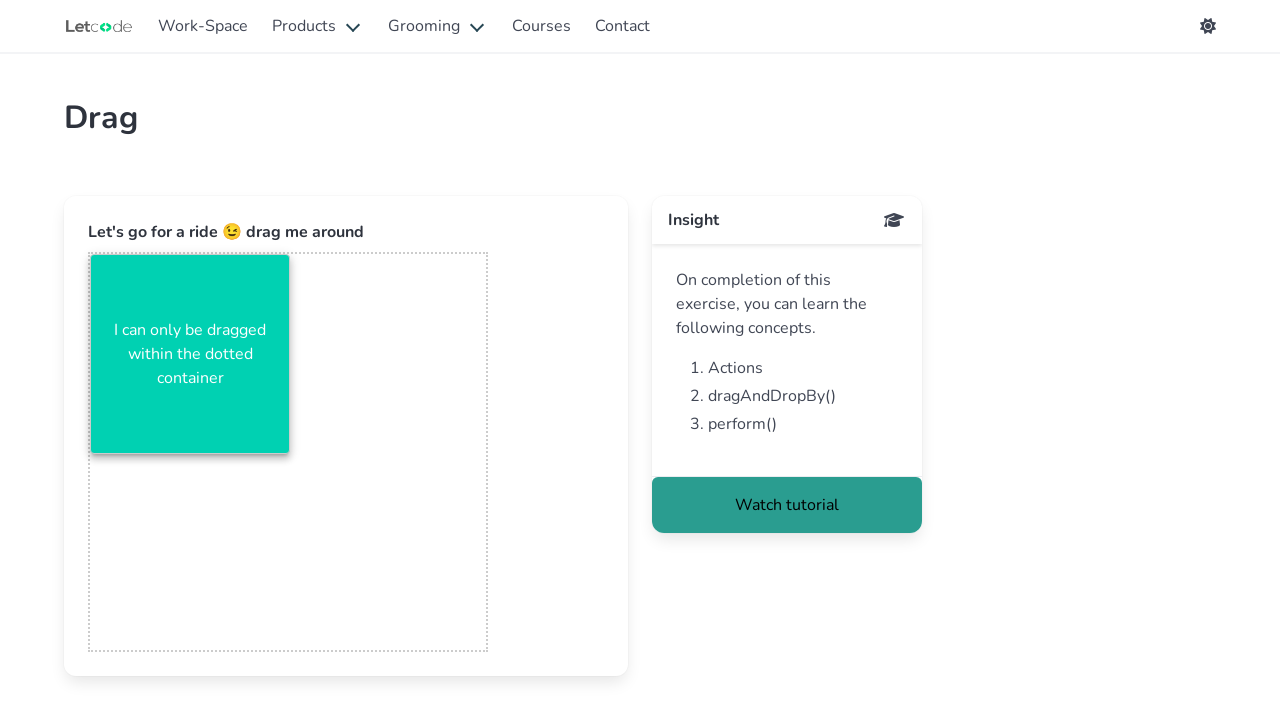

Dragged element 50px right and 50px down to new position at (240, 404)
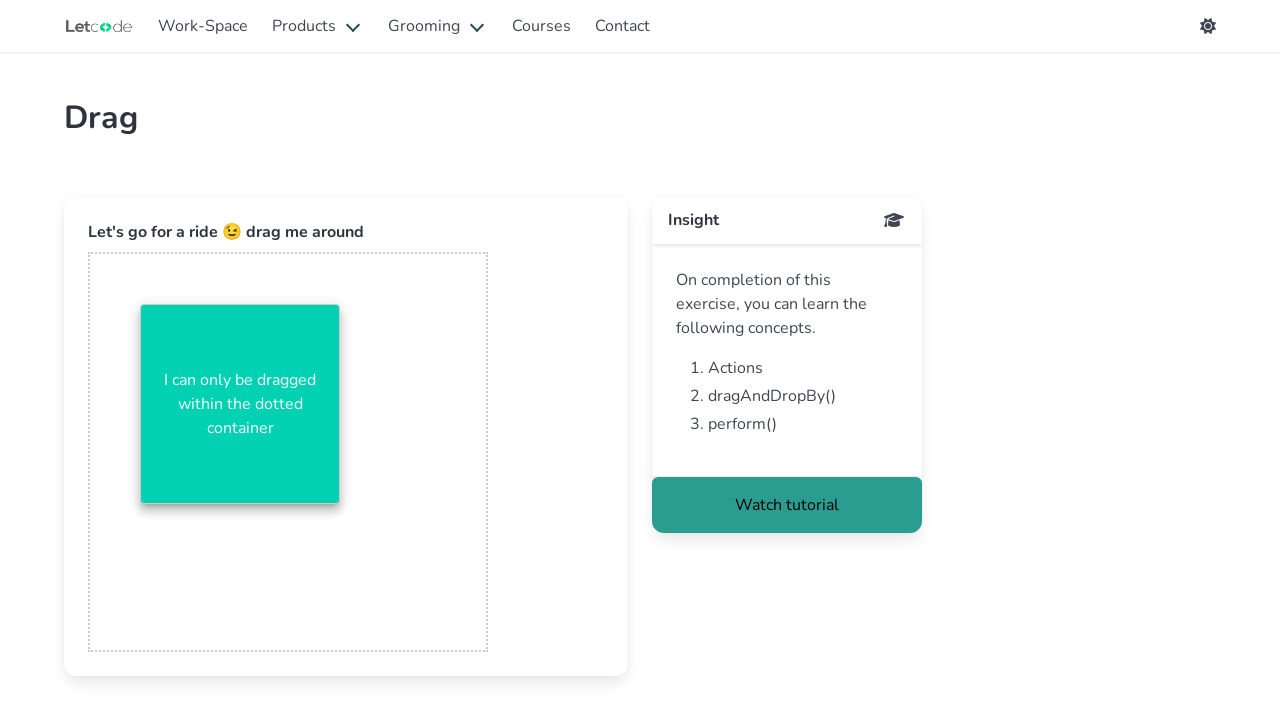

Released mouse button to complete drag and drop operation at (240, 404)
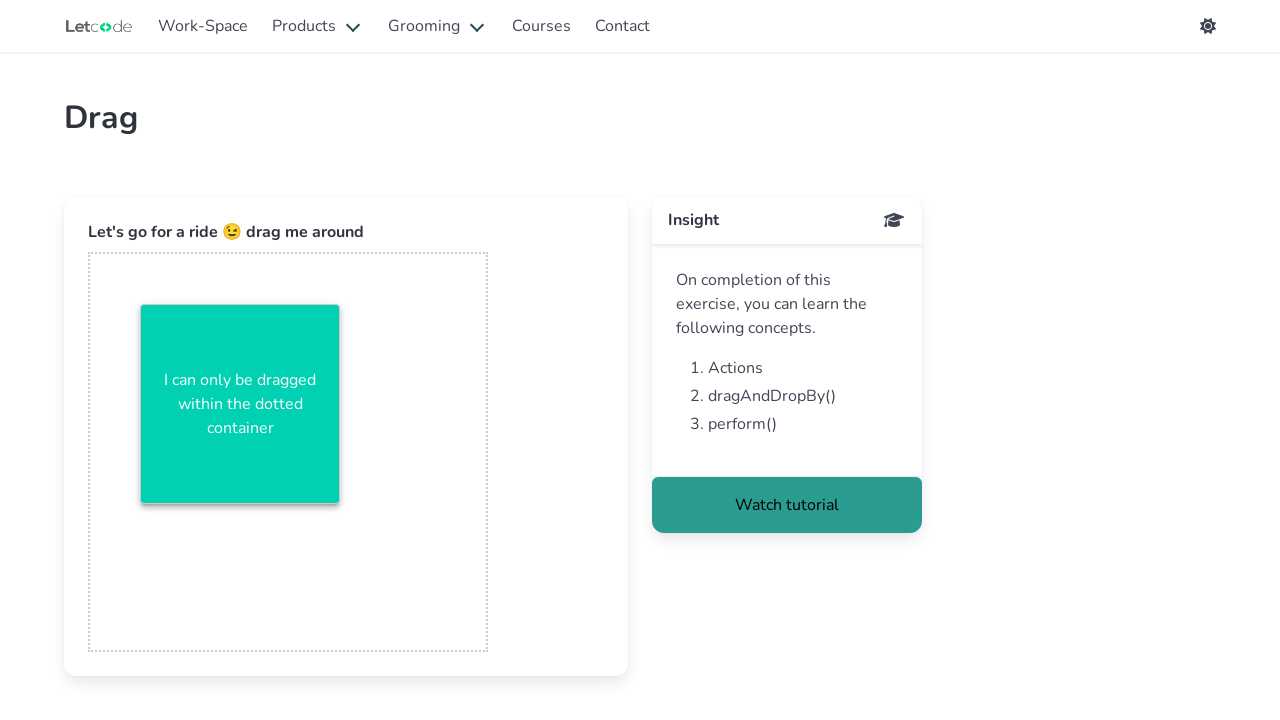

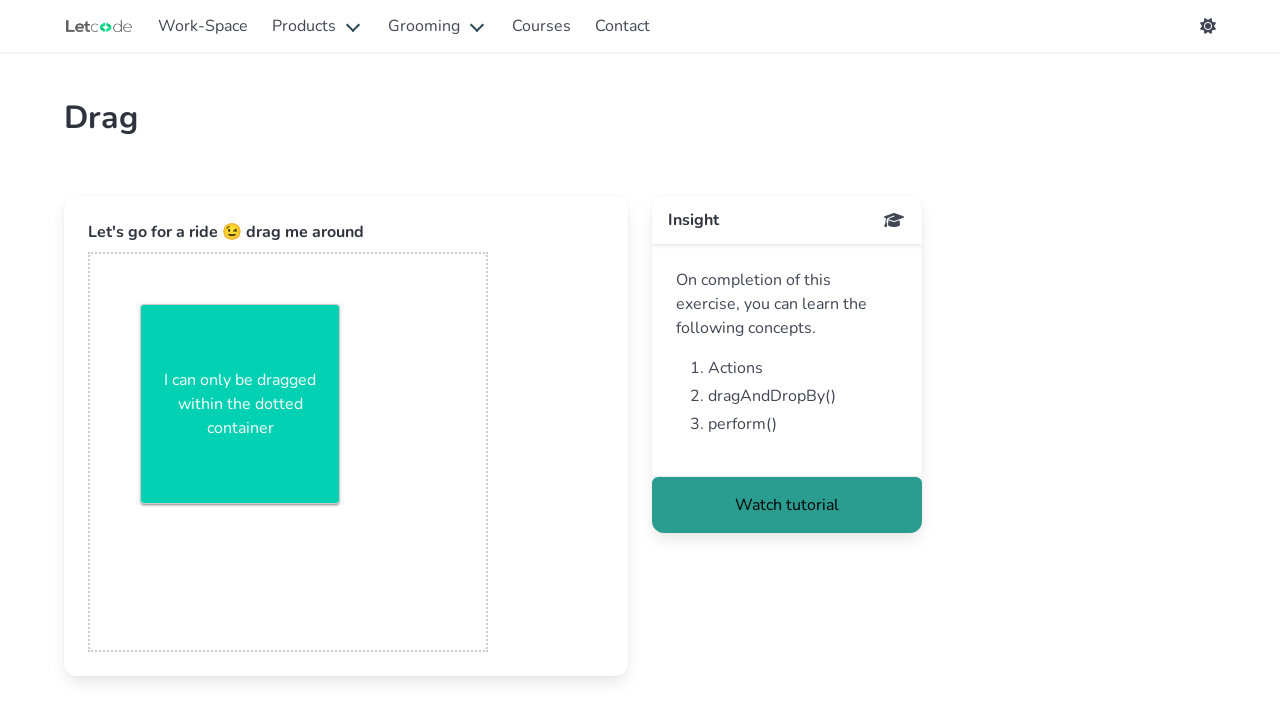